Tests JavaScript alert functionality by clicking on an alert button, accepting the alert, and verifying the result message

Starting URL: https://the-internet.herokuapp.com/

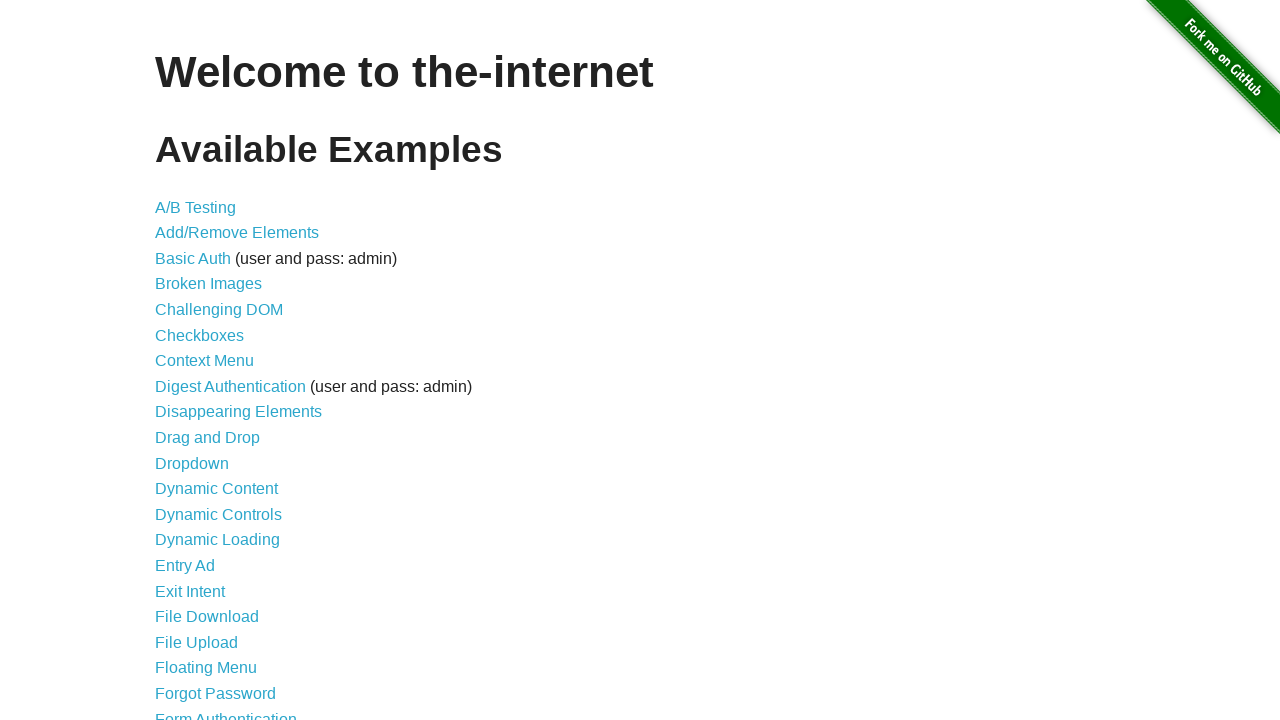

Clicked on JavaScript Alerts link at (214, 361) on a[href='/javascript_alerts']
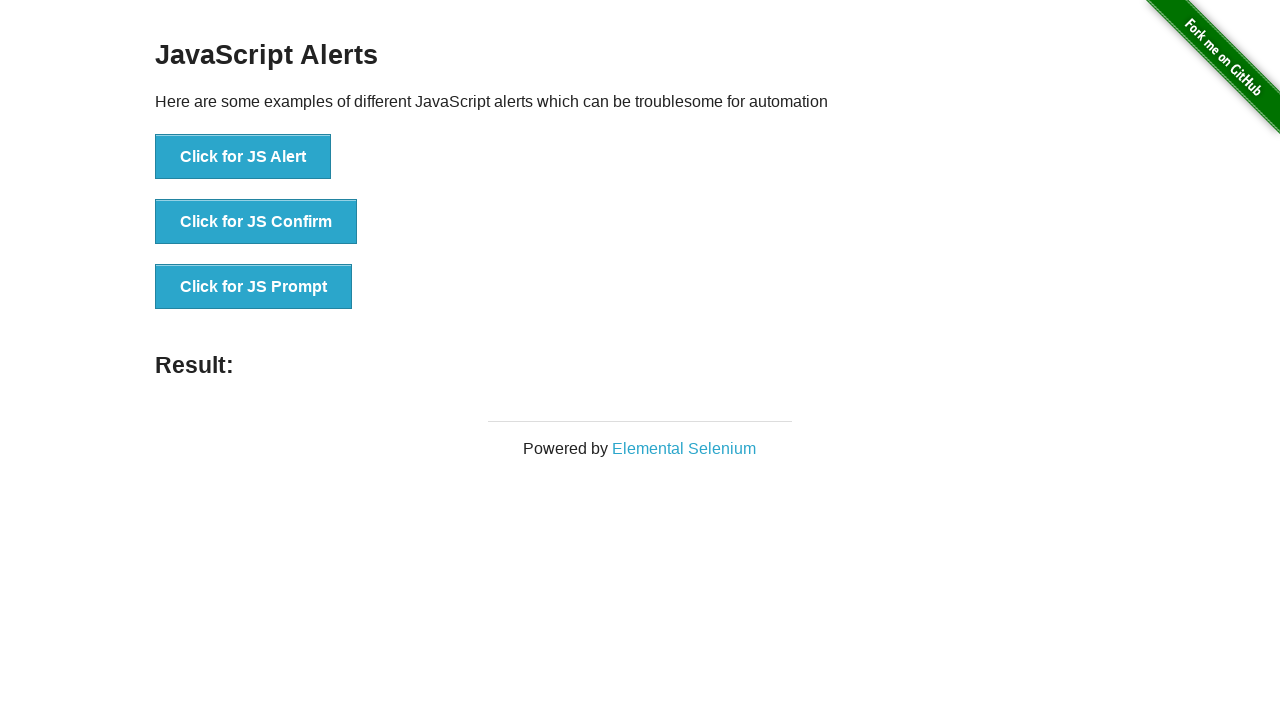

Clicked button to trigger JavaScript alert at (243, 157) on button[onclick='jsAlert()']
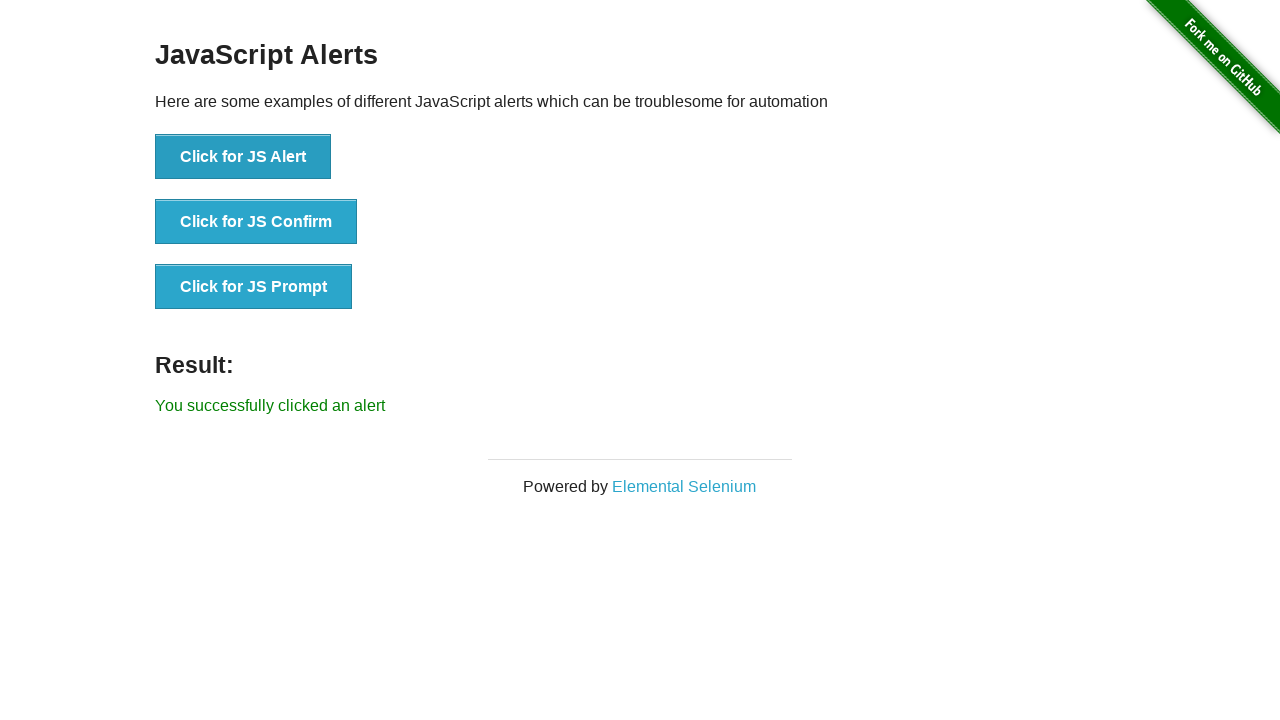

Set up alert dialog handler to accept alerts
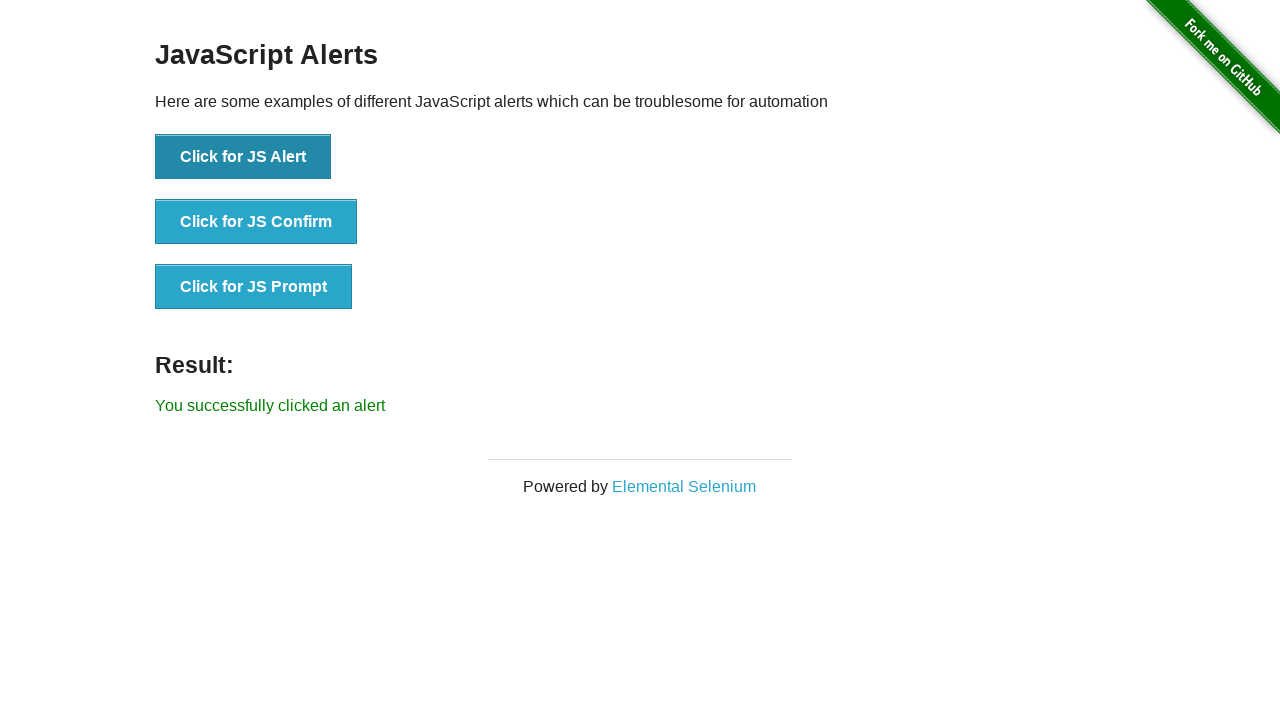

Result message appeared after accepting alert
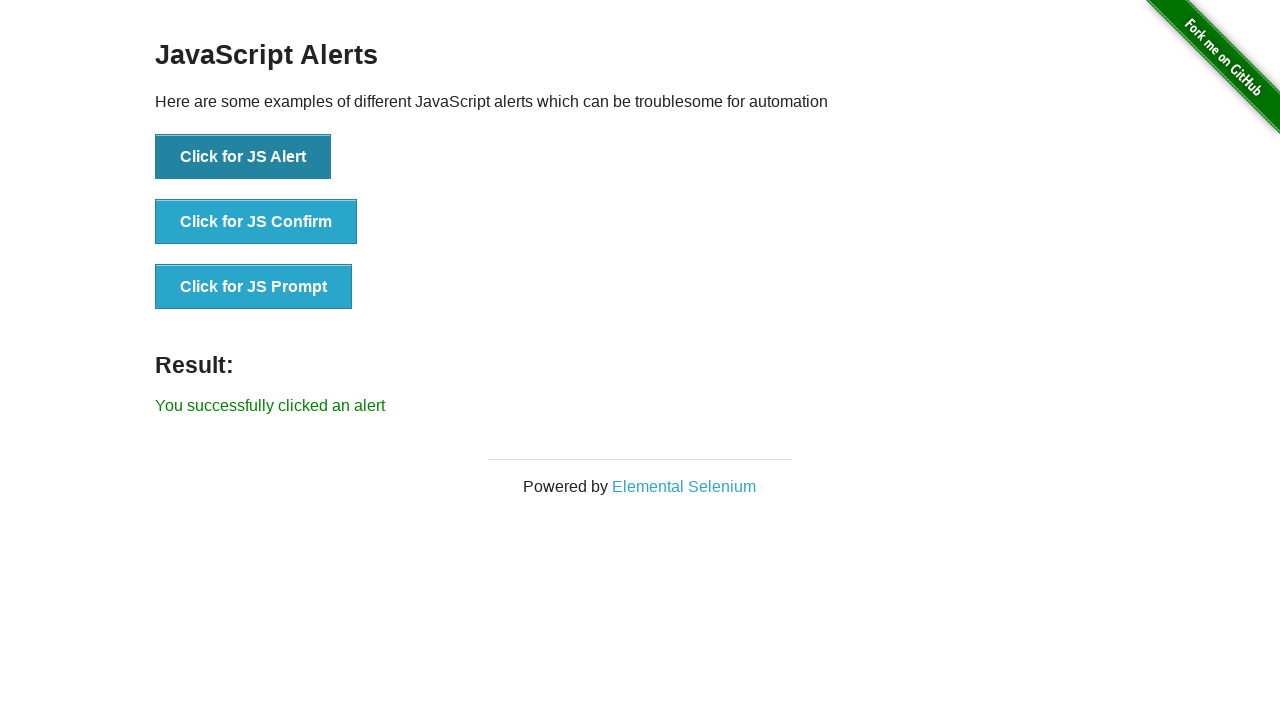

Retrieved result text: You successfully clicked an alert
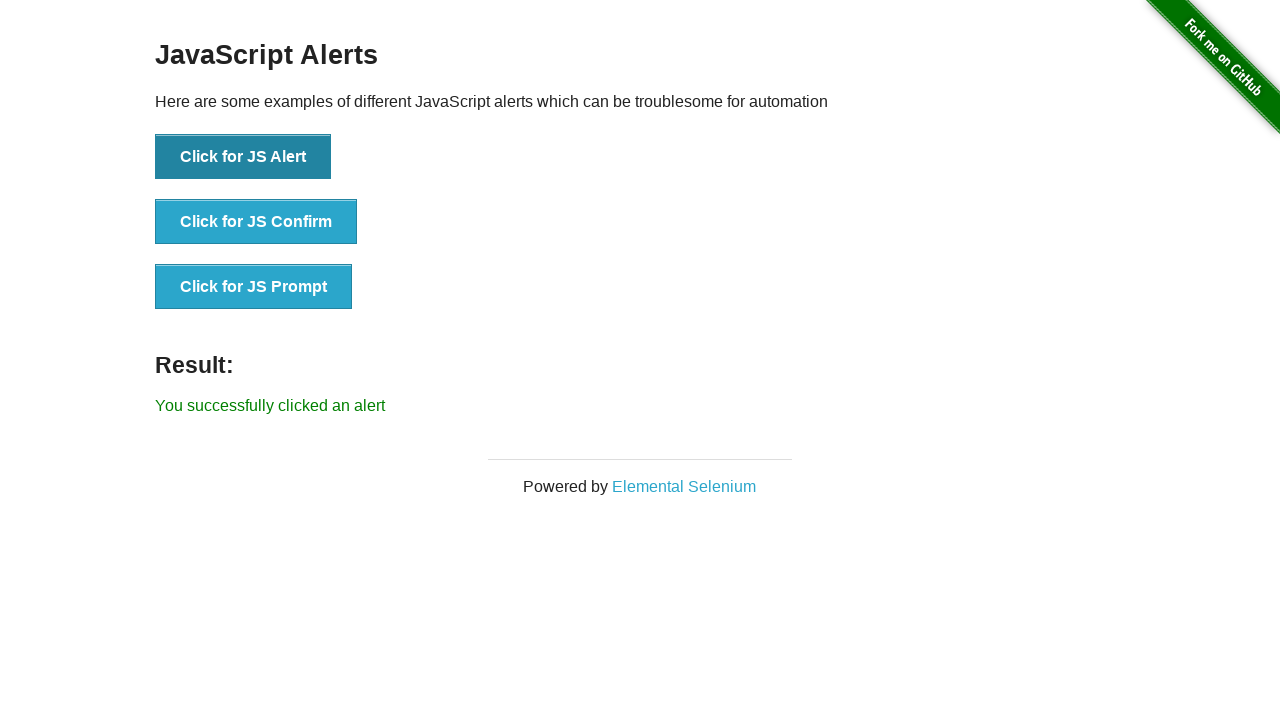

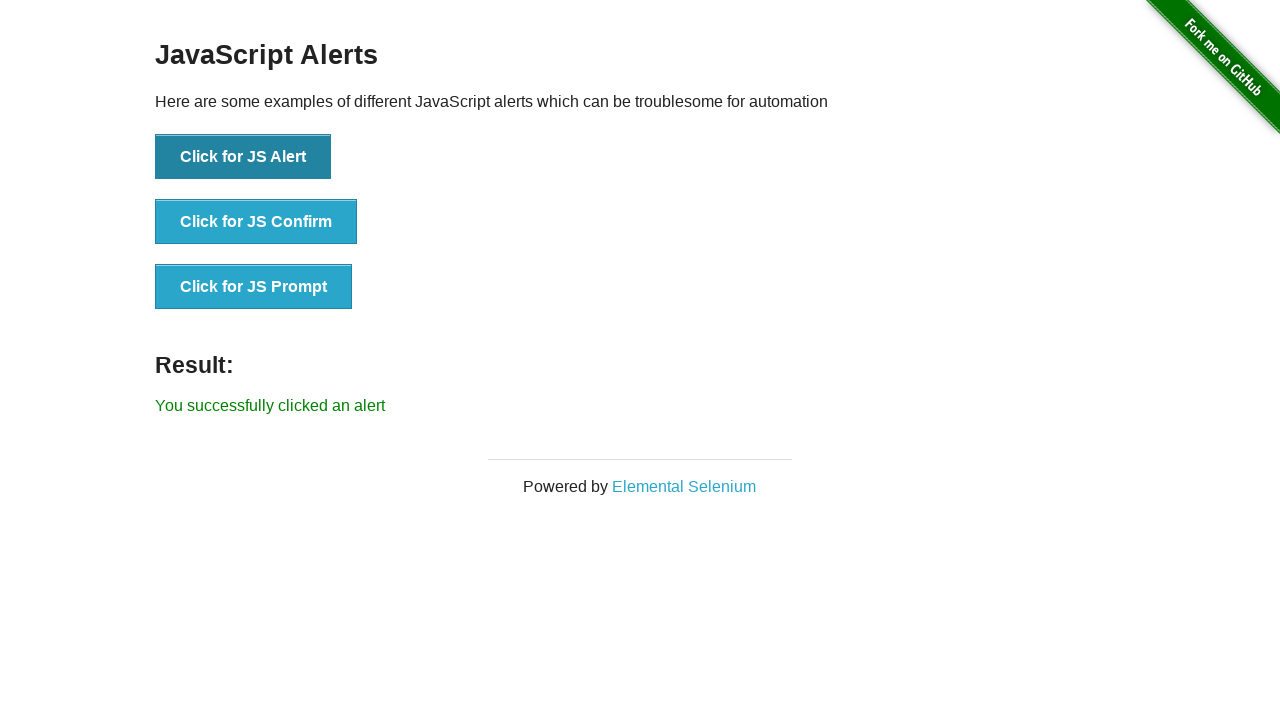